Tests the TodoMVC application by adding three todo items with different text including English and Japanese characters

Starting URL: https://demo.playwright.dev/todomvc/#/

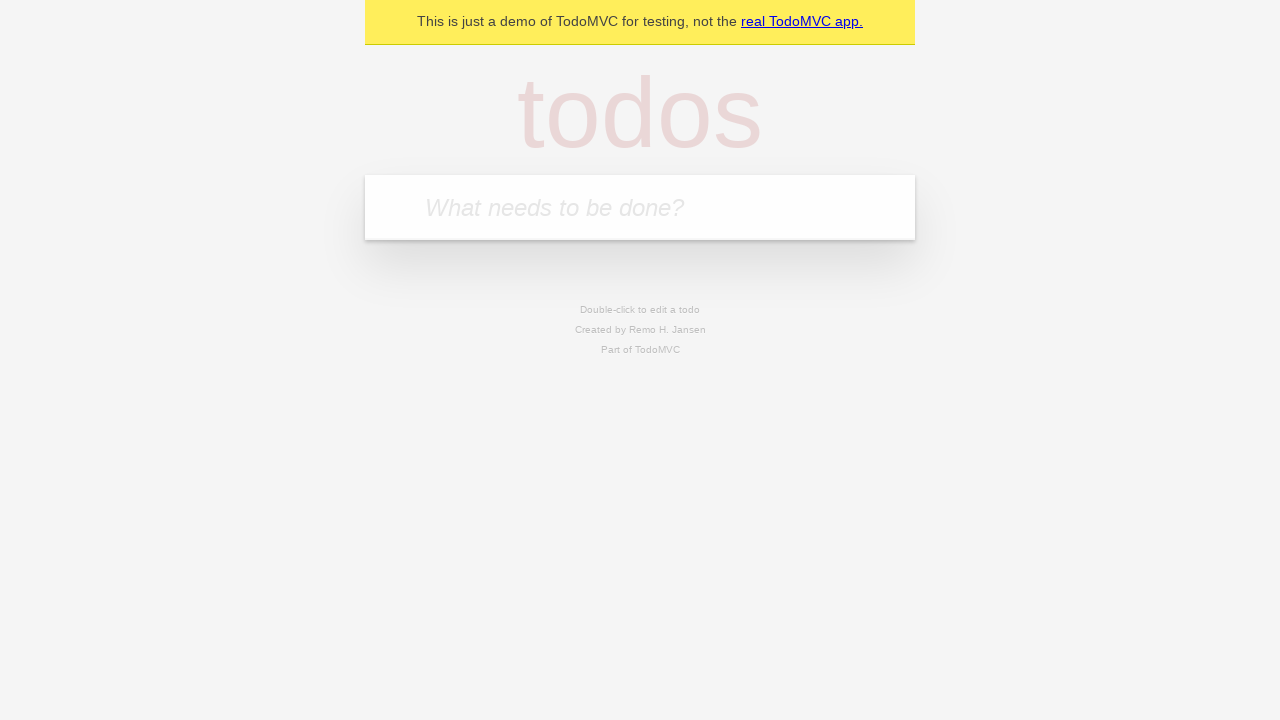

Clicked on the todo input textbox at (640, 207) on internal:role=textbox[name="What needs to be done?"i]
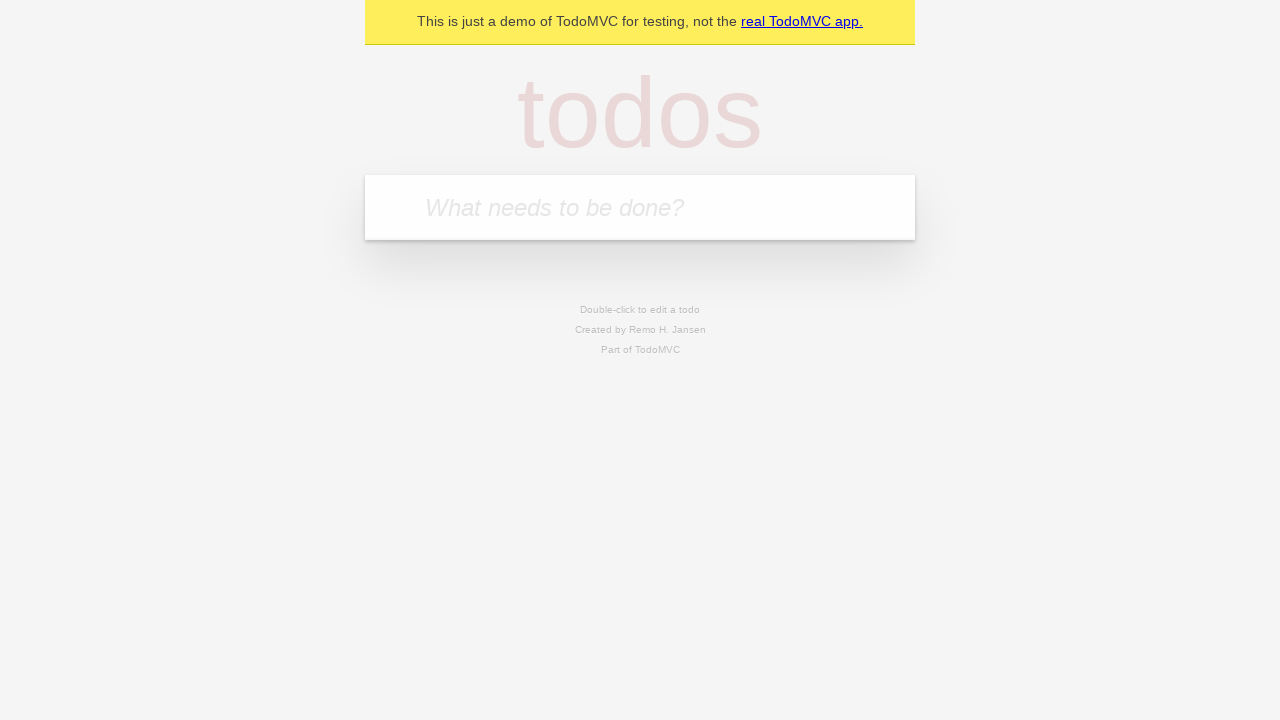

Filled todo input with 'hello' on internal:role=textbox[name="What needs to be done?"i]
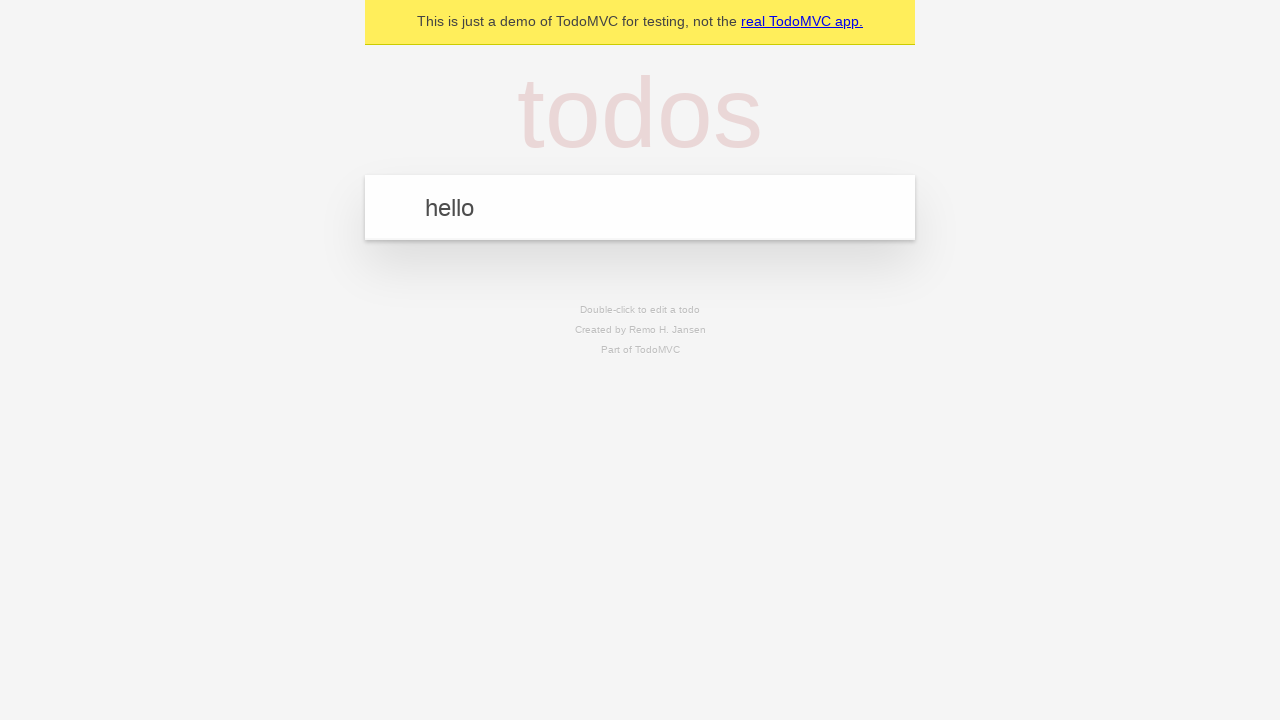

Pressed Enter to add first todo item 'hello' on internal:role=textbox[name="What needs to be done?"i]
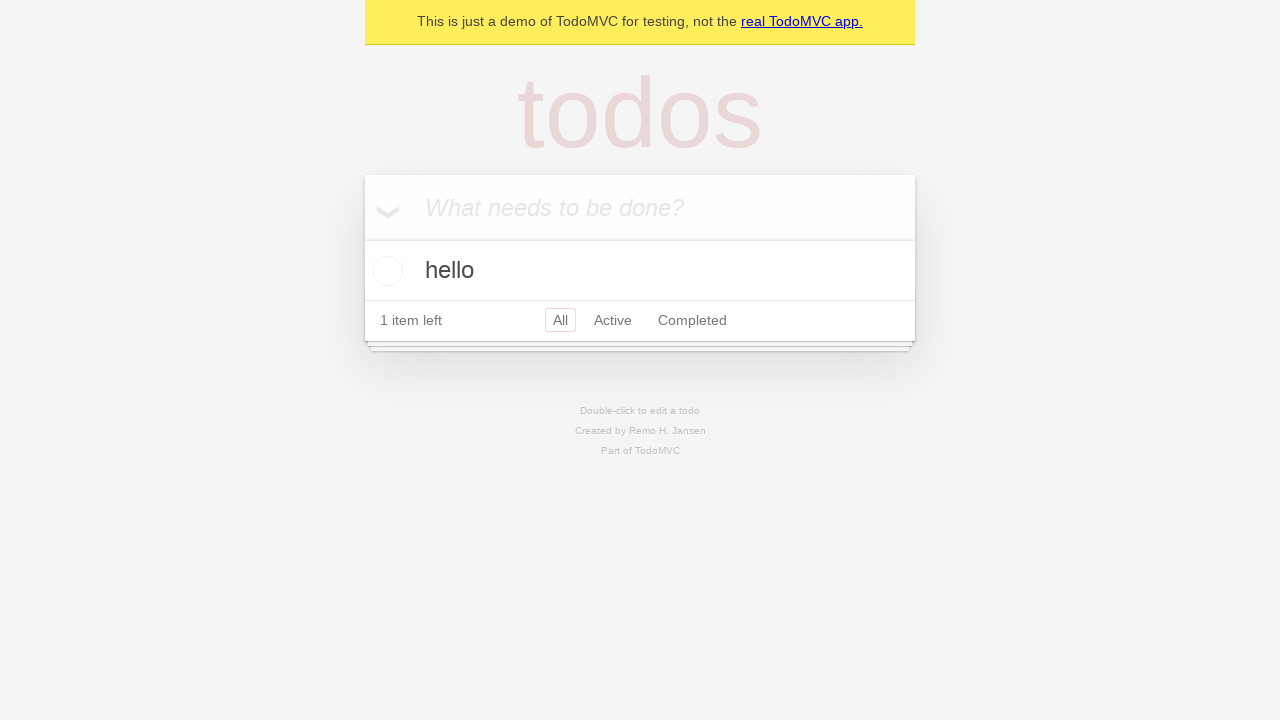

Filled todo input with Japanese text 'こんにちは' on internal:role=textbox[name="What needs to be done?"i]
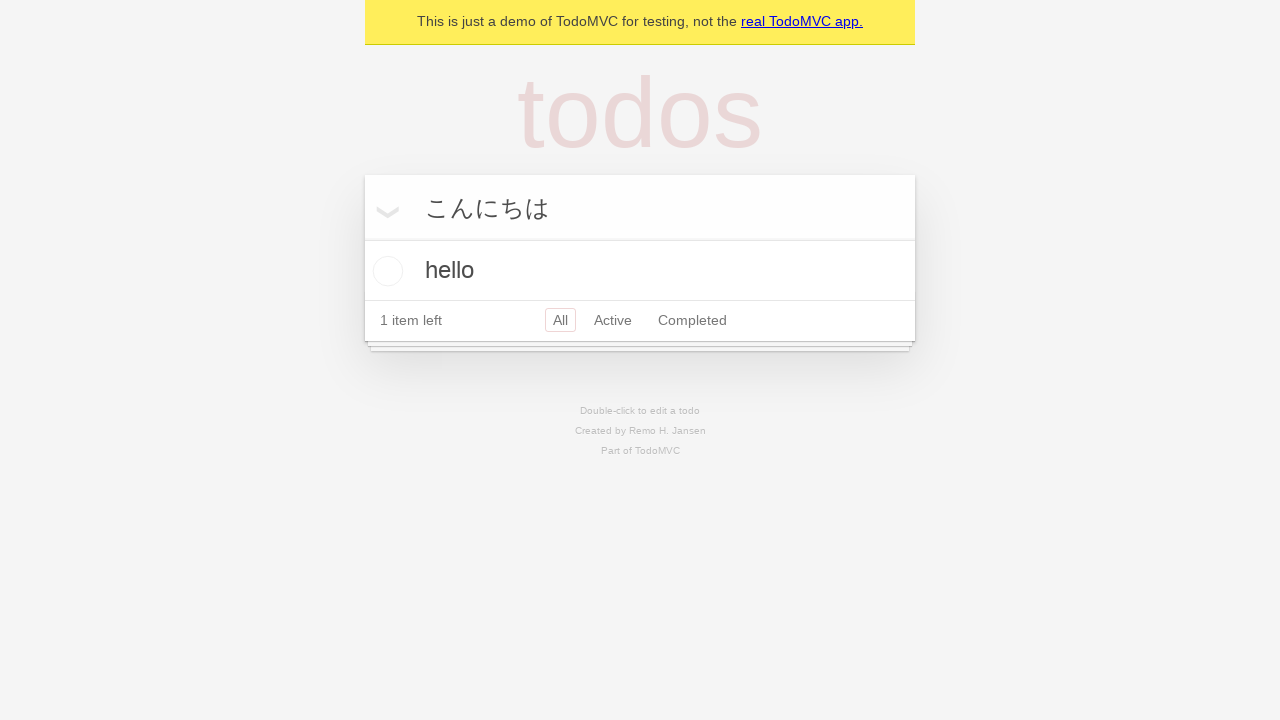

Pressed Enter to add second todo item 'こんにちは' on internal:role=textbox[name="What needs to be done?"i]
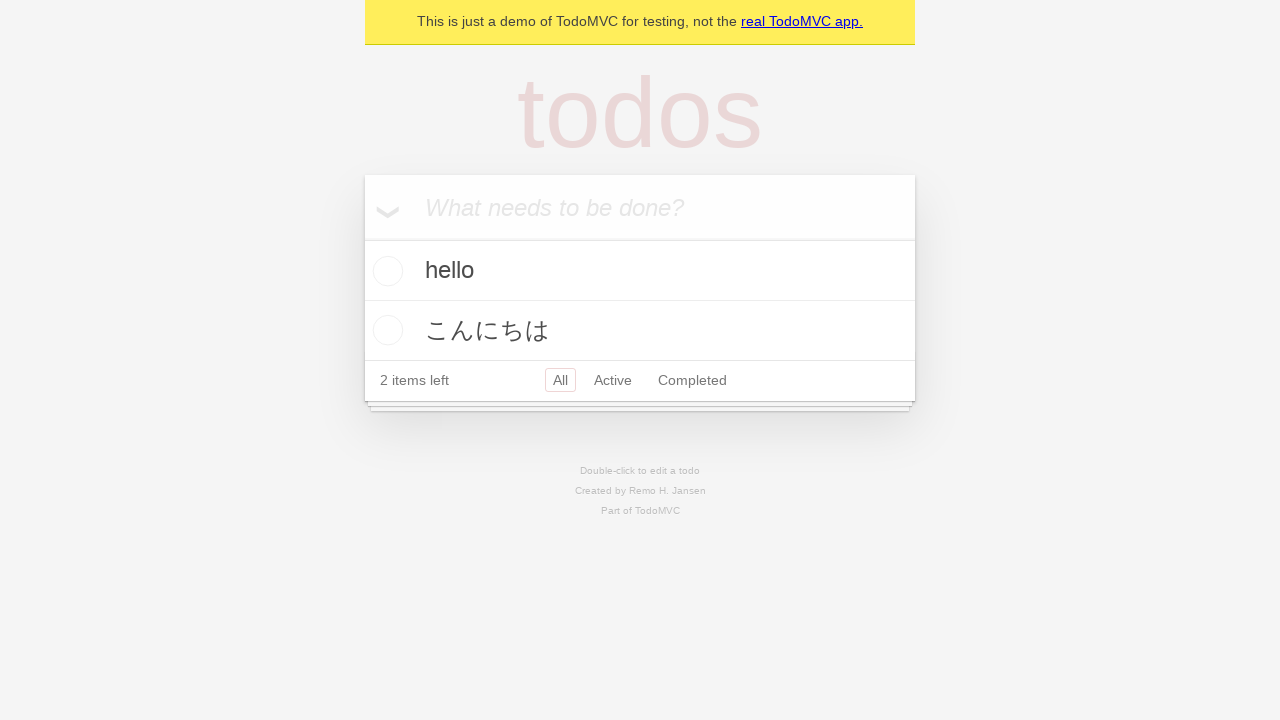

Filled todo input with Japanese text 'ボンジュール' on internal:role=textbox[name="What needs to be done?"i]
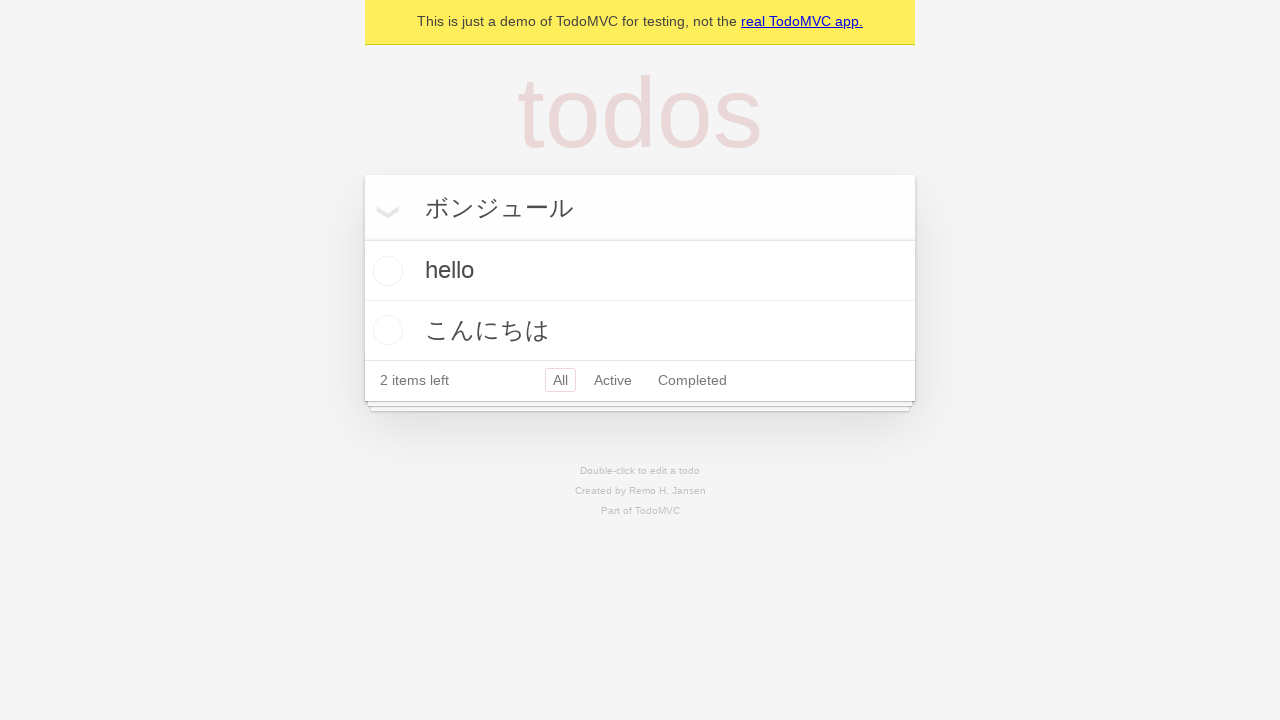

Pressed Enter to add third todo item 'ボンジュール' on internal:role=textbox[name="What needs to be done?"i]
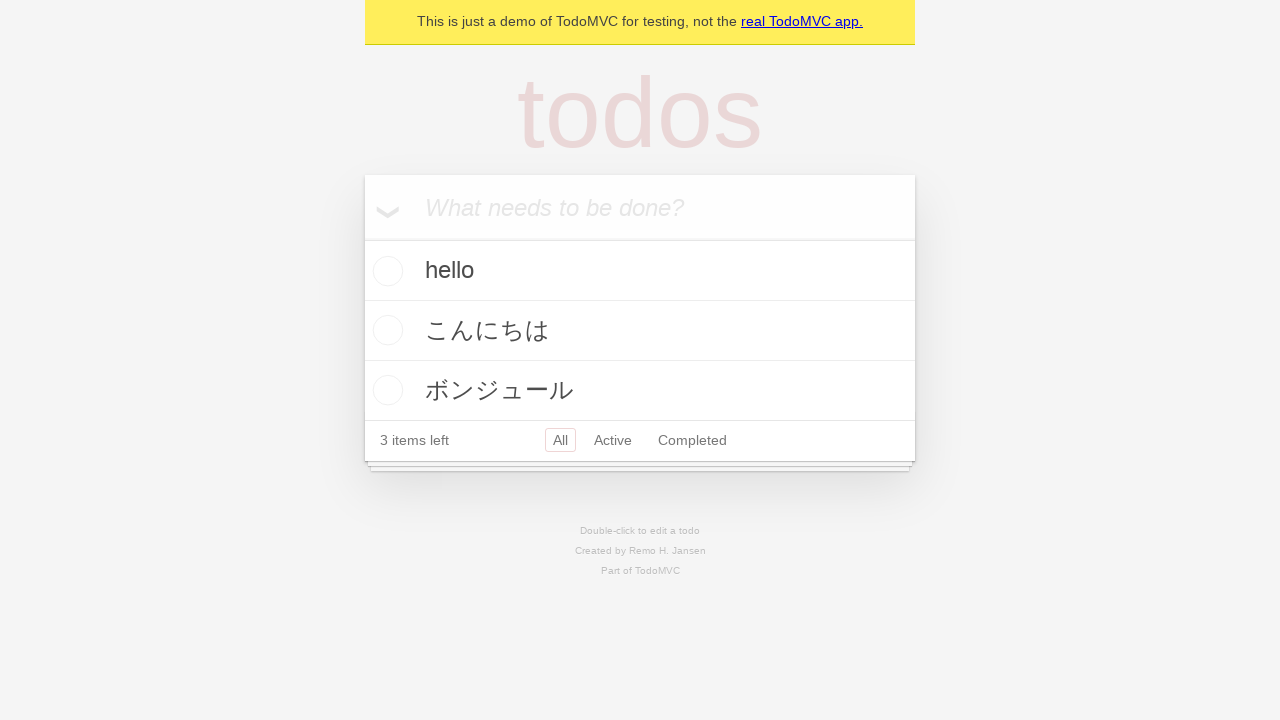

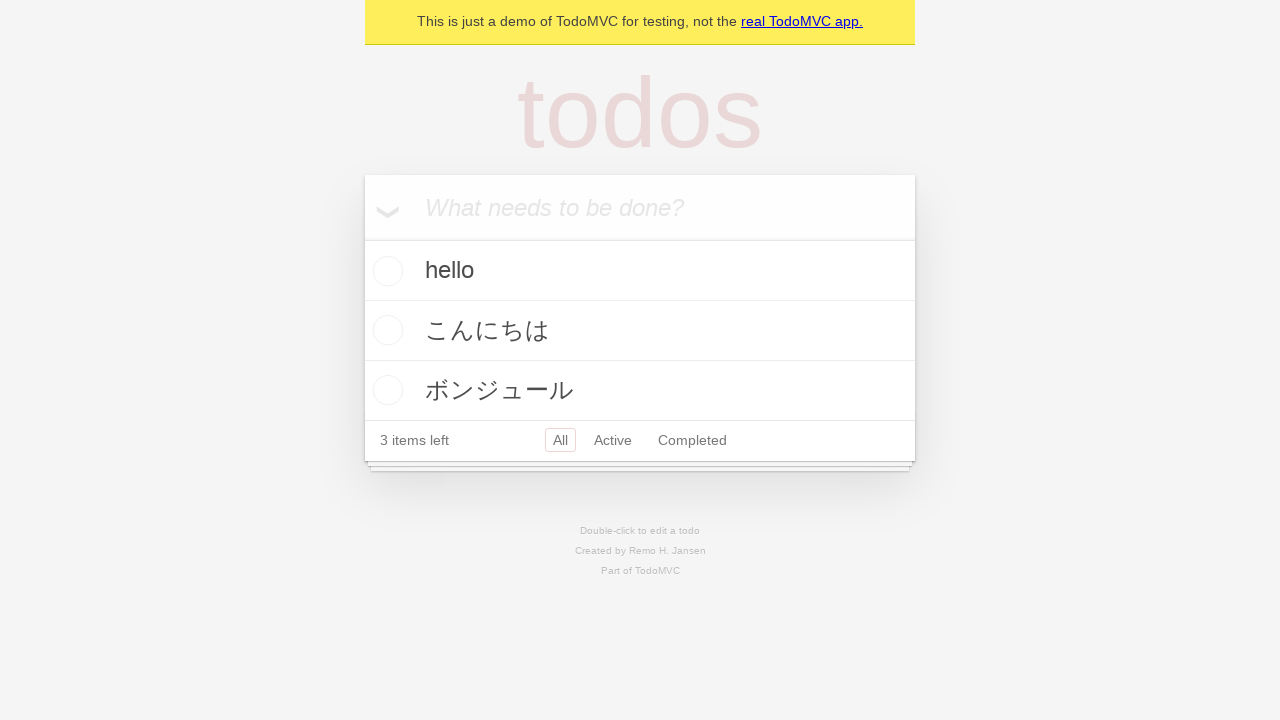